Tests that edits are saved when the input loses focus (blur event)

Starting URL: https://demo.playwright.dev/todomvc

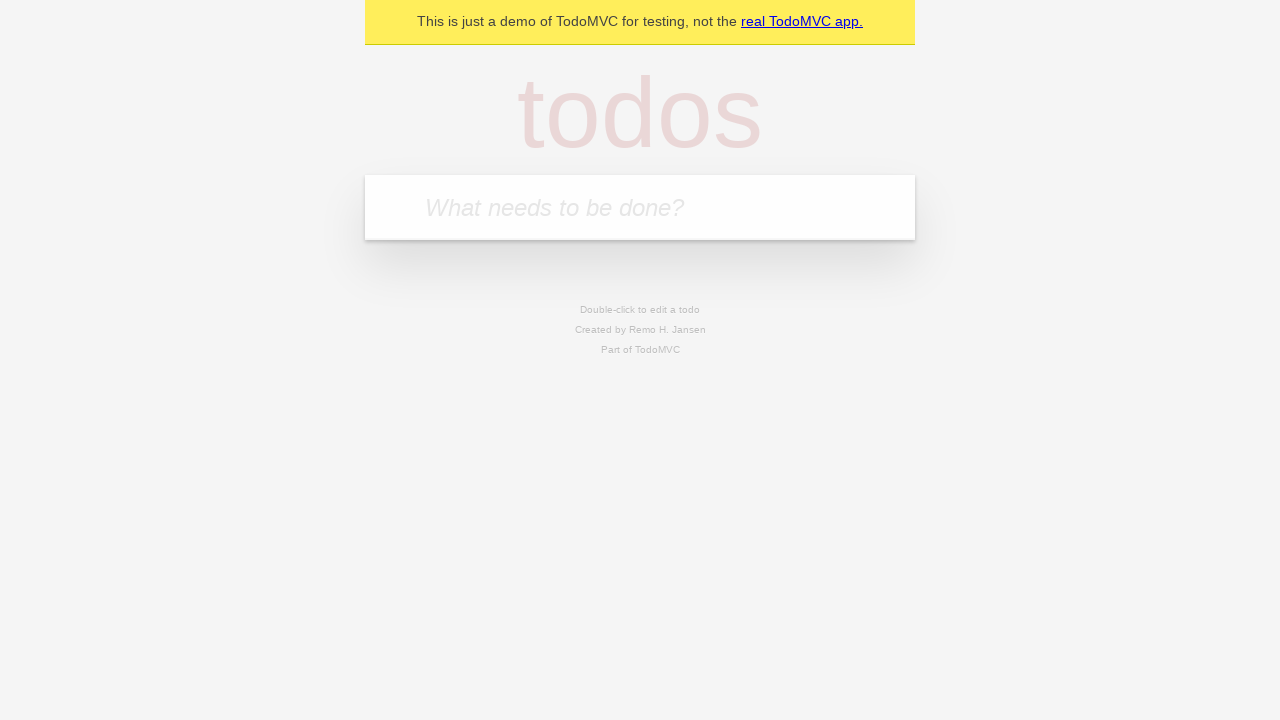

Filled todo input with 'buy some cheese' on internal:attr=[placeholder="What needs to be done?"i]
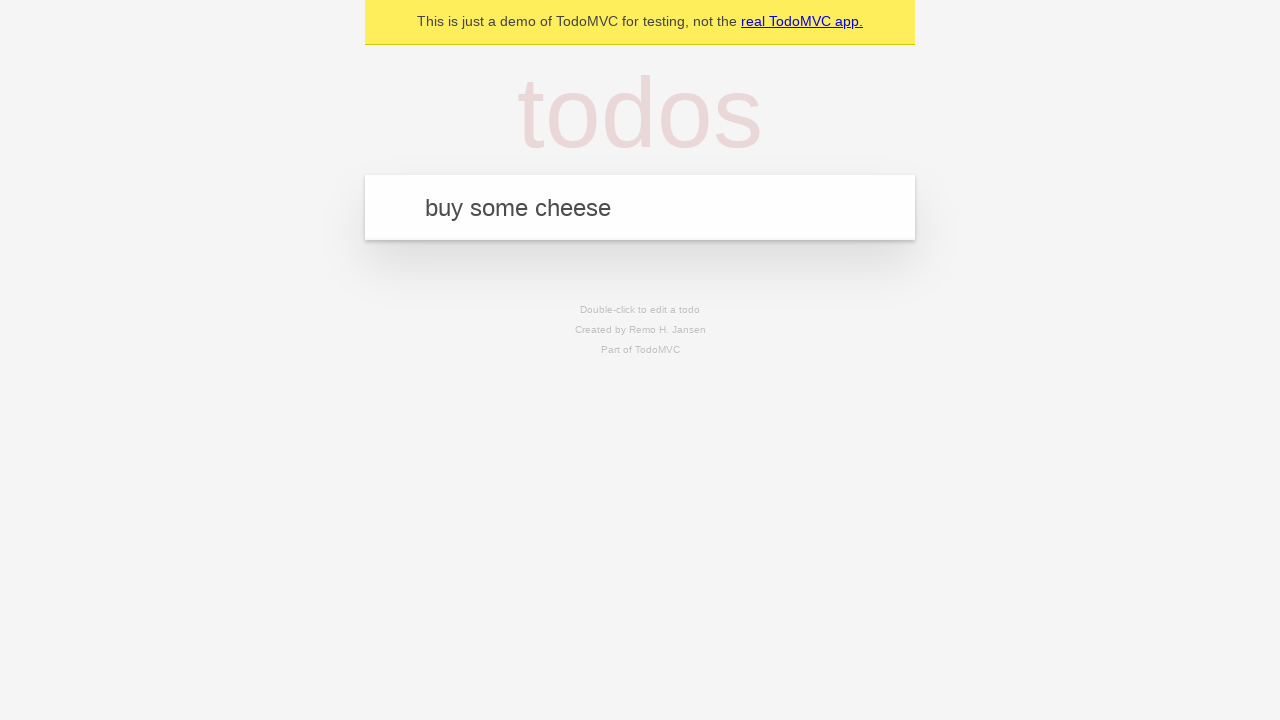

Pressed Enter to create first todo on internal:attr=[placeholder="What needs to be done?"i]
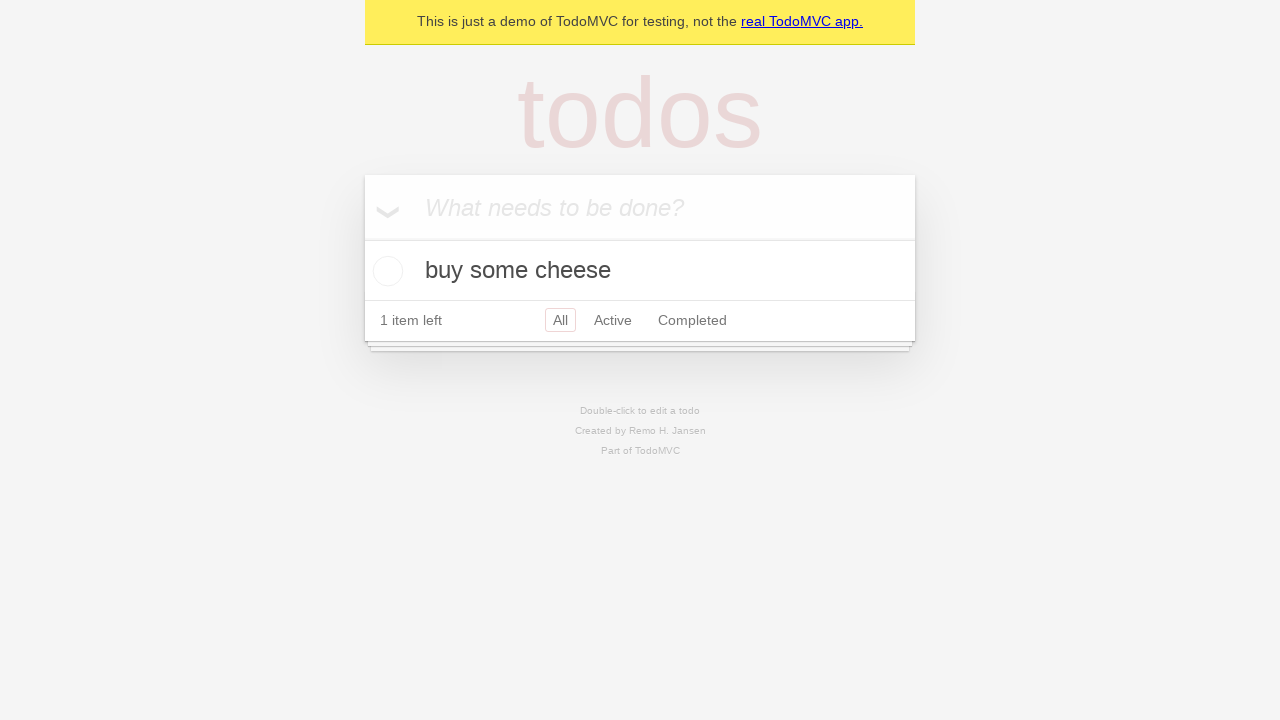

Filled todo input with 'feed the cat' on internal:attr=[placeholder="What needs to be done?"i]
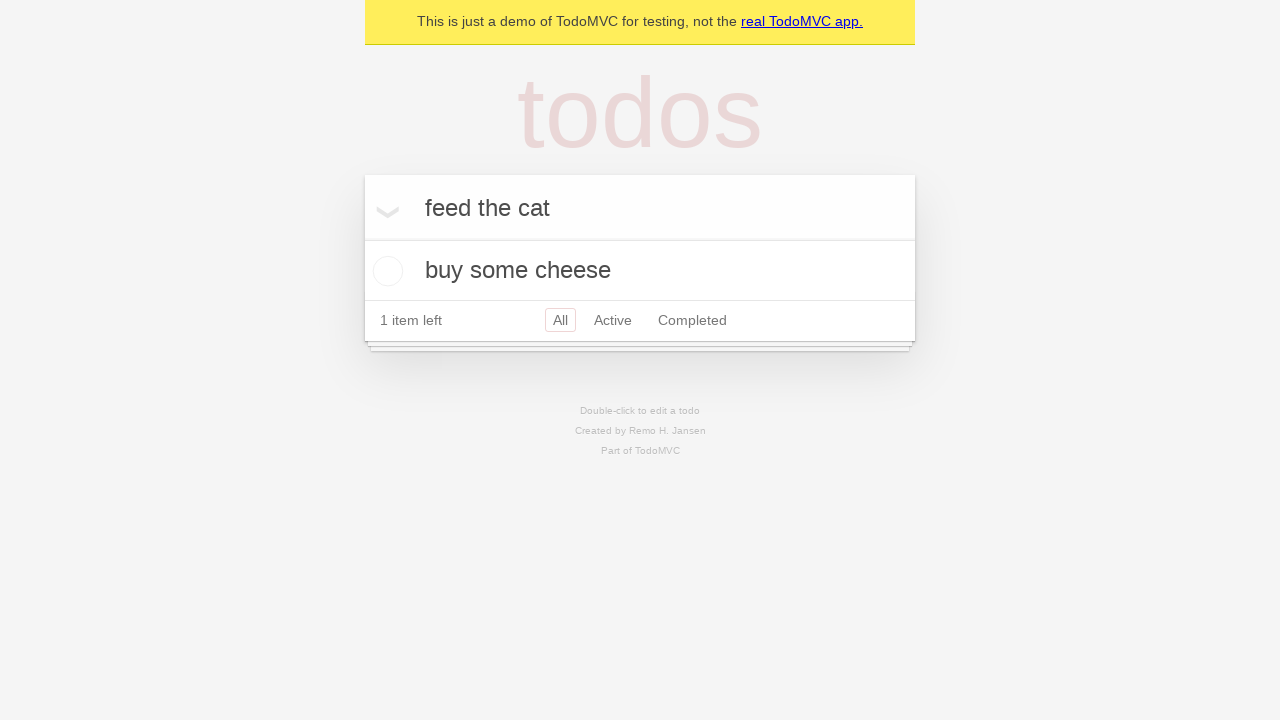

Pressed Enter to create second todo on internal:attr=[placeholder="What needs to be done?"i]
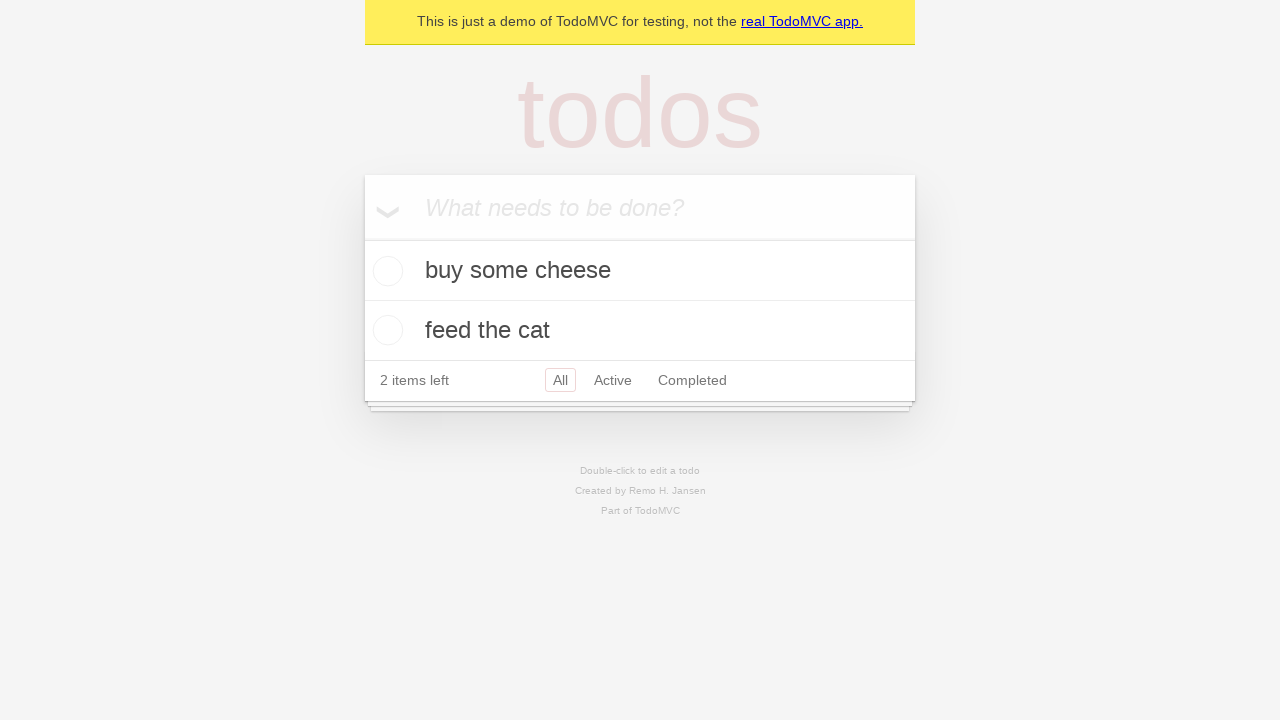

Filled todo input with 'book a doctors appointment' on internal:attr=[placeholder="What needs to be done?"i]
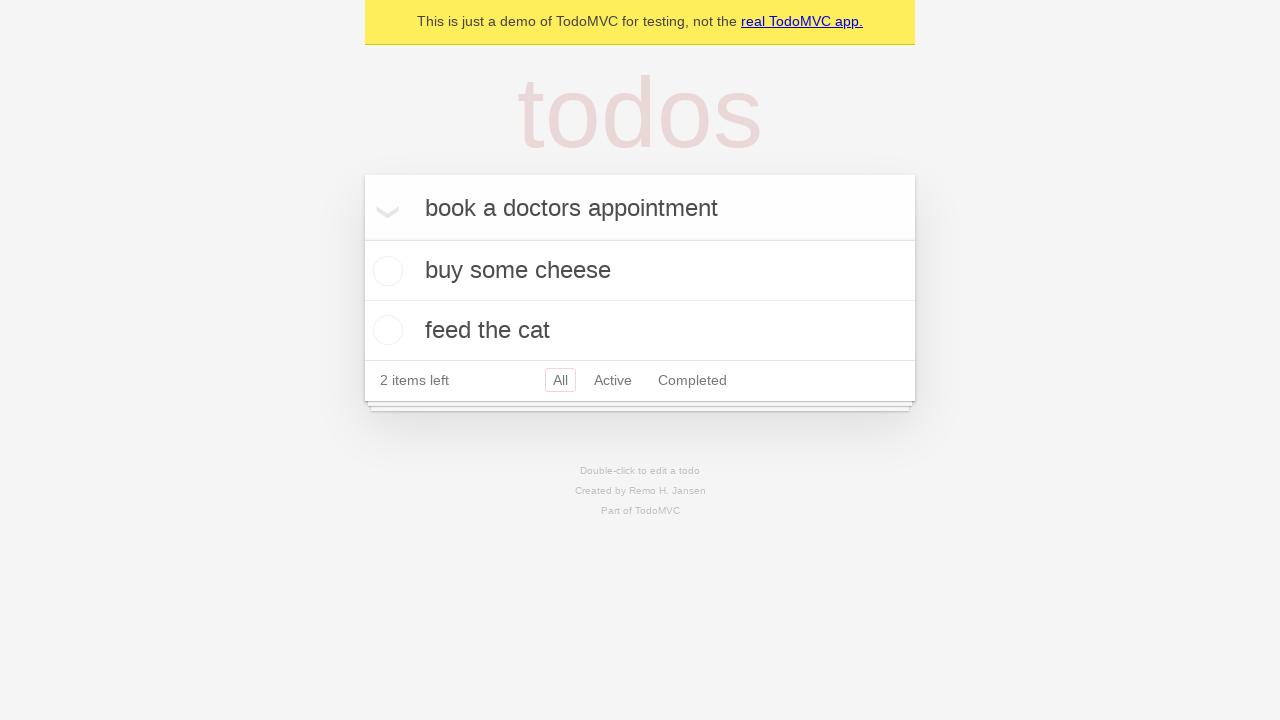

Pressed Enter to create third todo on internal:attr=[placeholder="What needs to be done?"i]
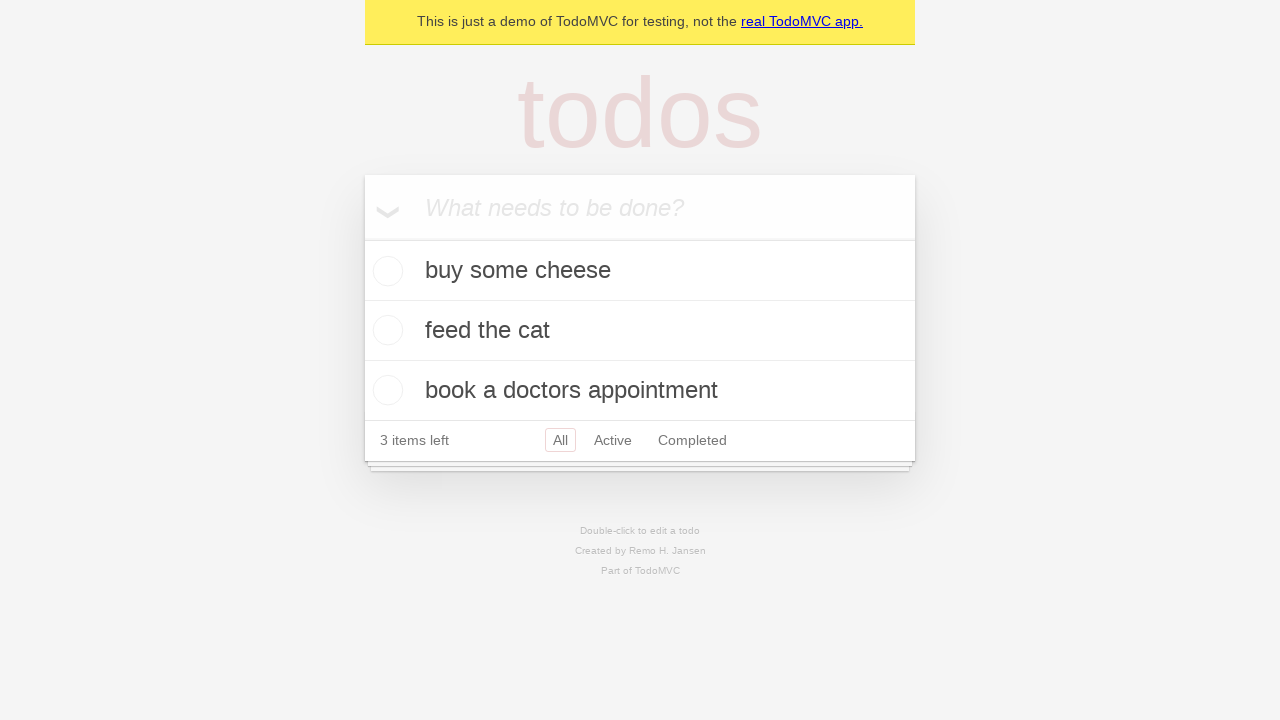

Located all todo items
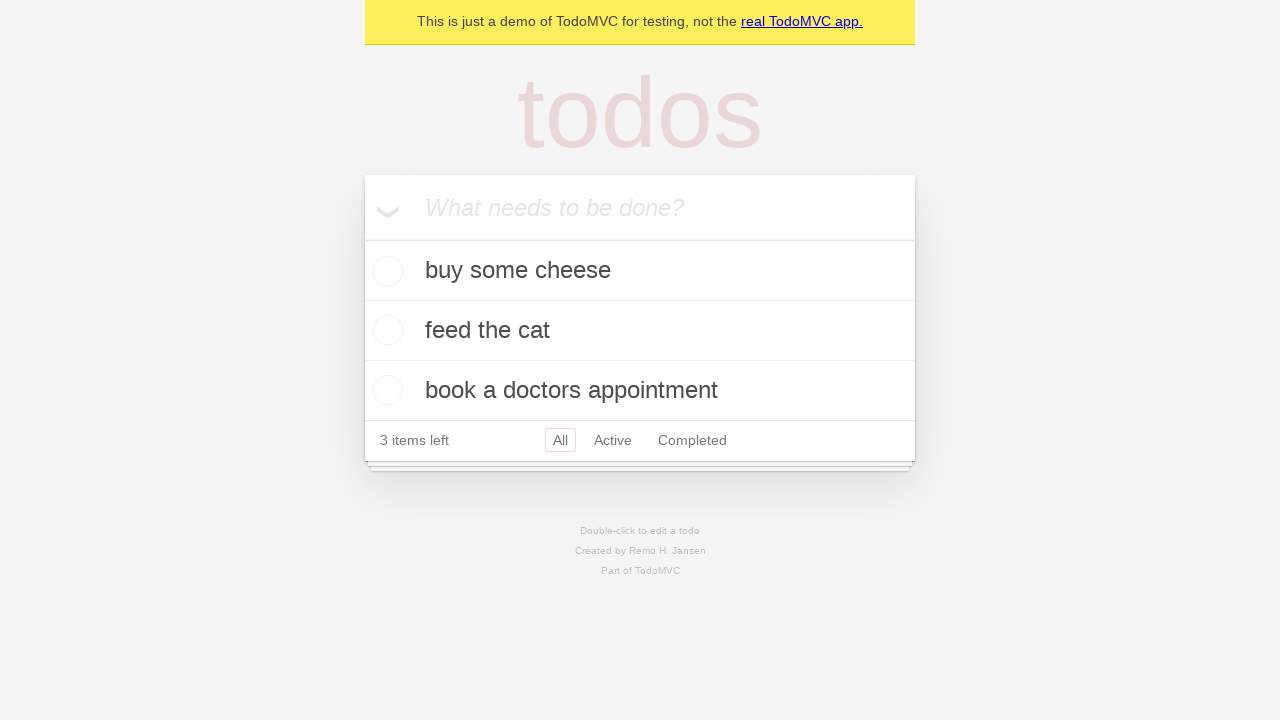

Double-clicked second todo item to enter edit mode at (640, 331) on internal:testid=[data-testid="todo-item"s] >> nth=1
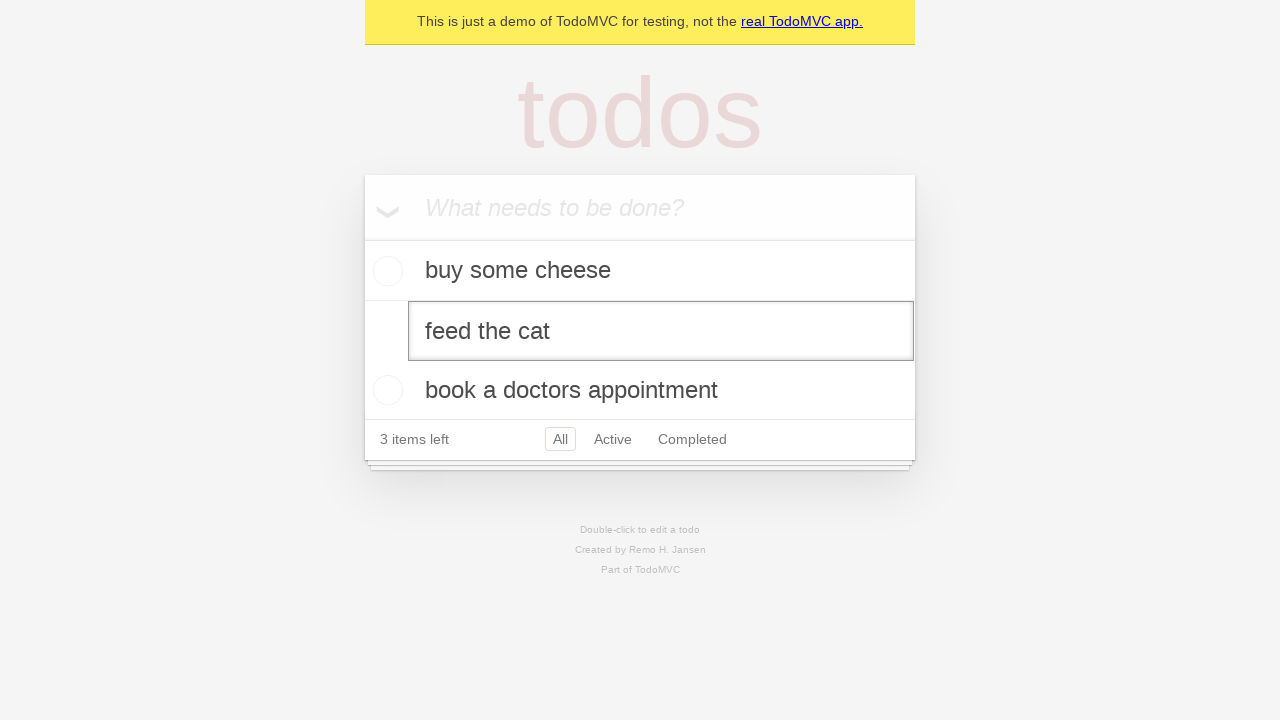

Filled edit field with 'buy some sausages' on internal:testid=[data-testid="todo-item"s] >> nth=1 >> internal:role=textbox[nam
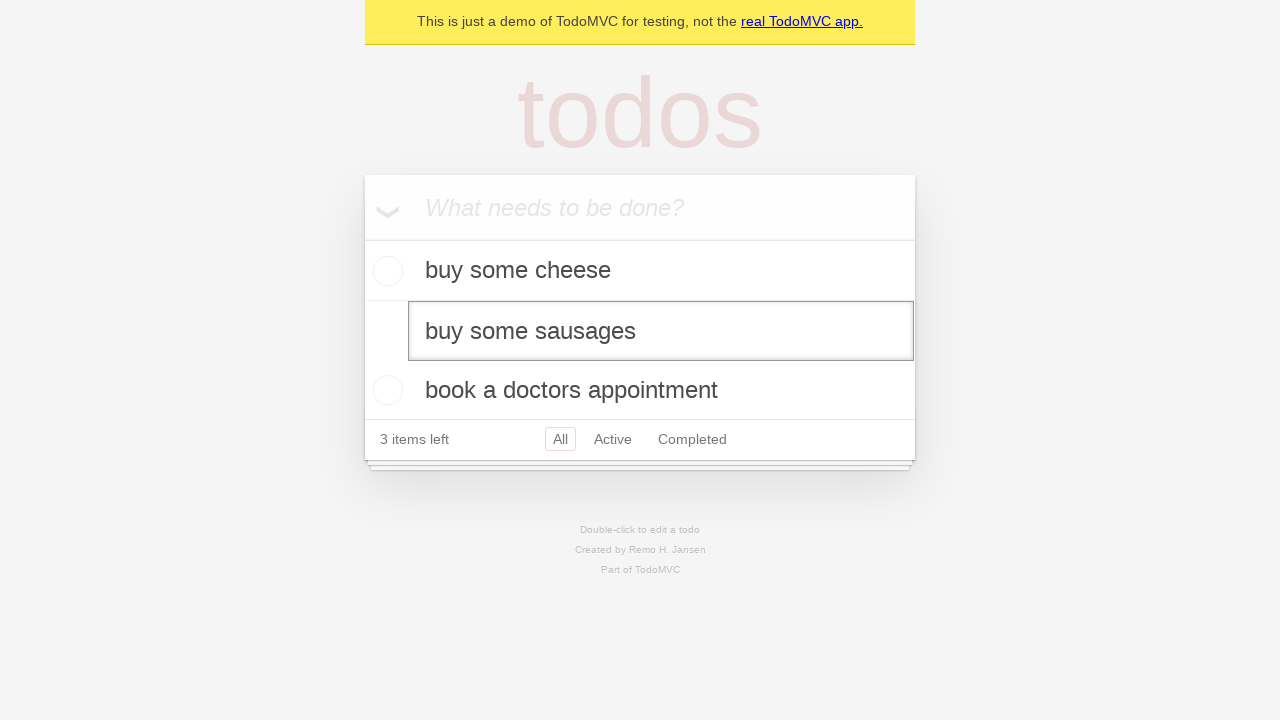

Dispatched blur event to save edits on focus loss
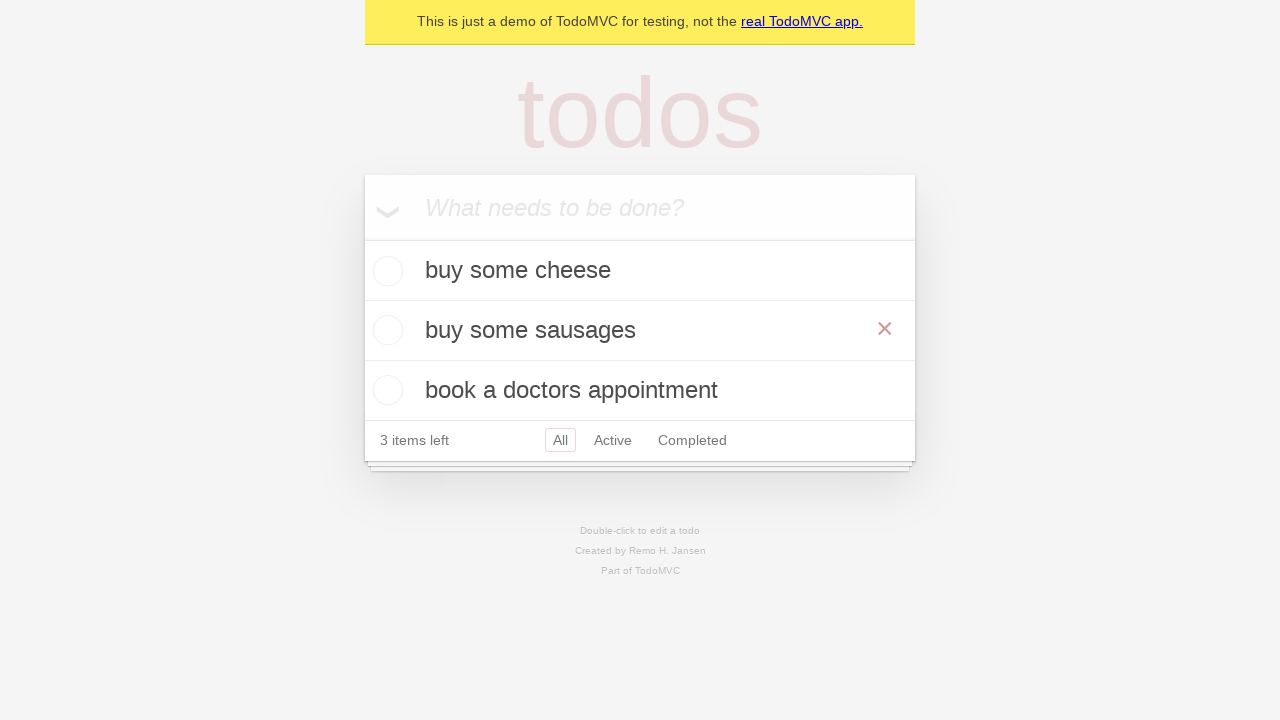

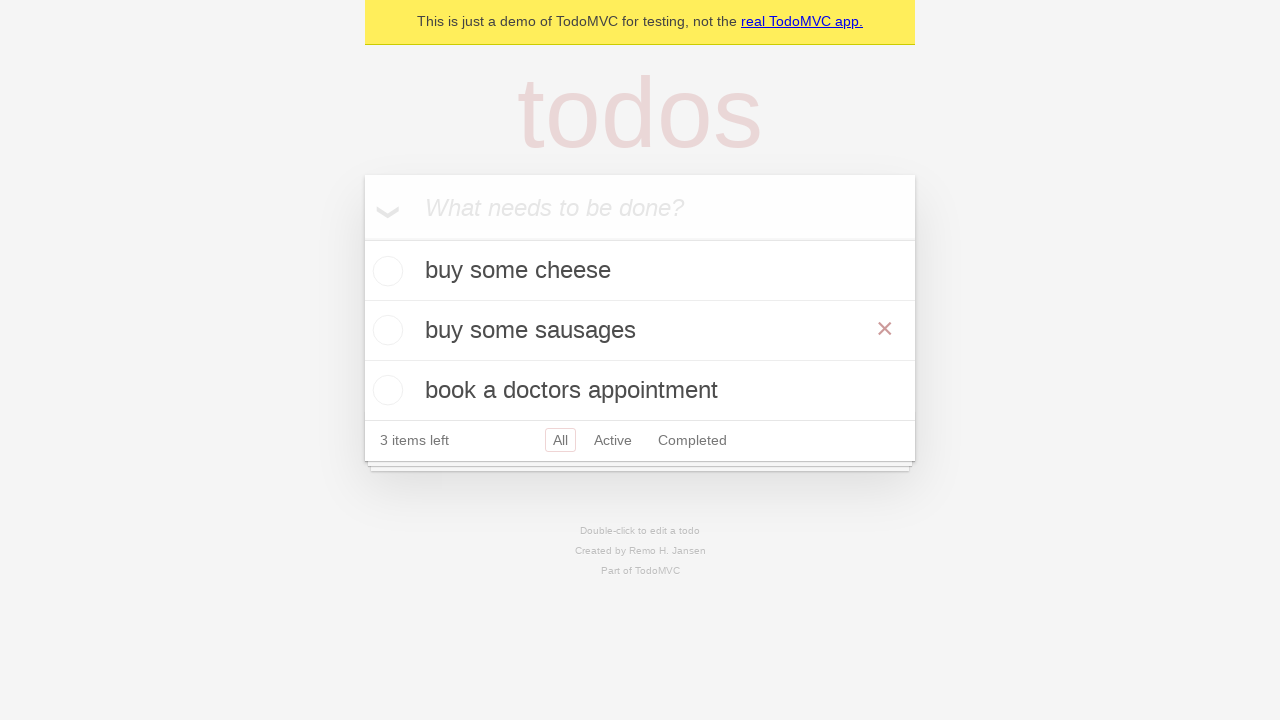